Tests right-click functionality on a button element using context click action

Starting URL: https://demoqa.com/buttons

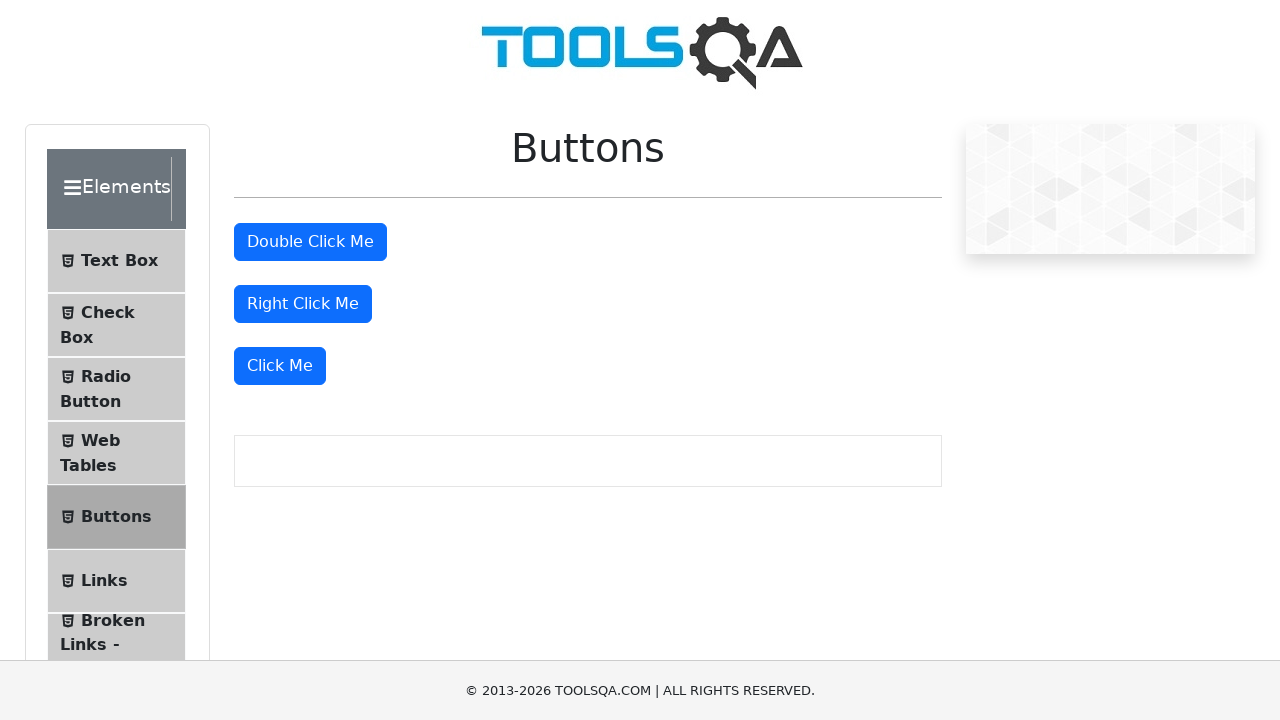

Located right-click button element with id 'rightClickBtn'
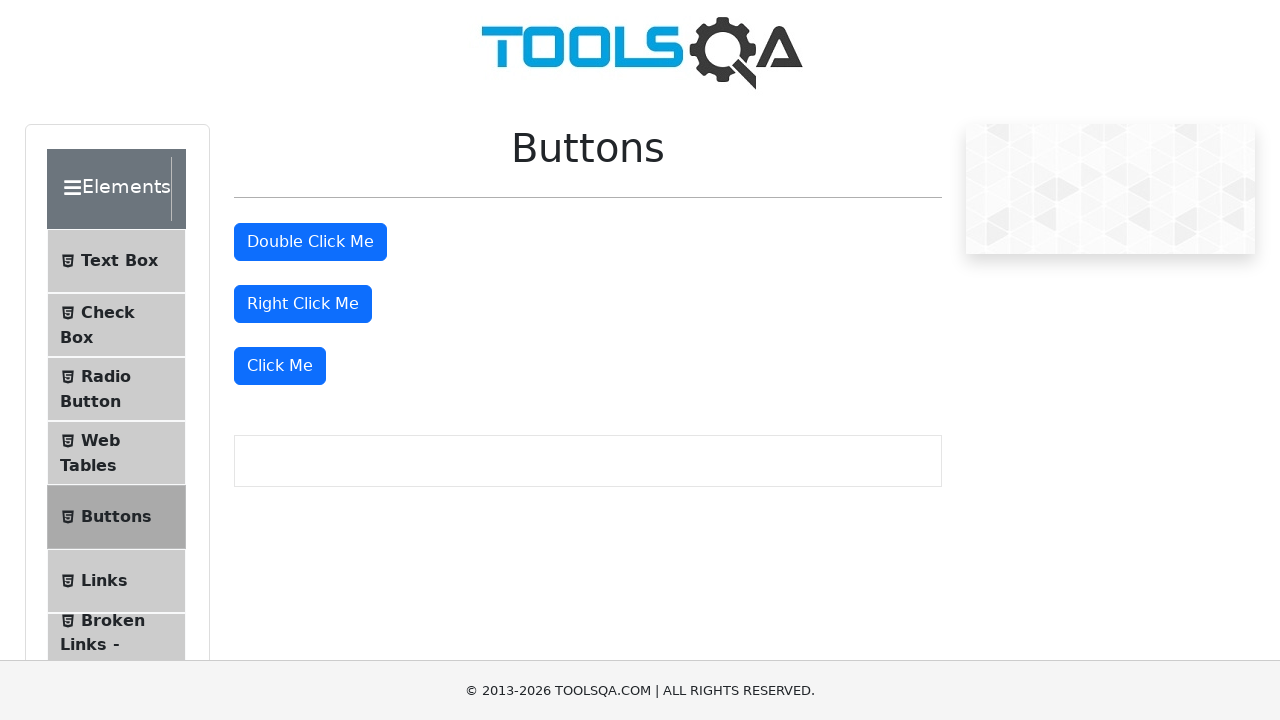

Performed right-click (context click) on the button element at (303, 304) on #rightClickBtn
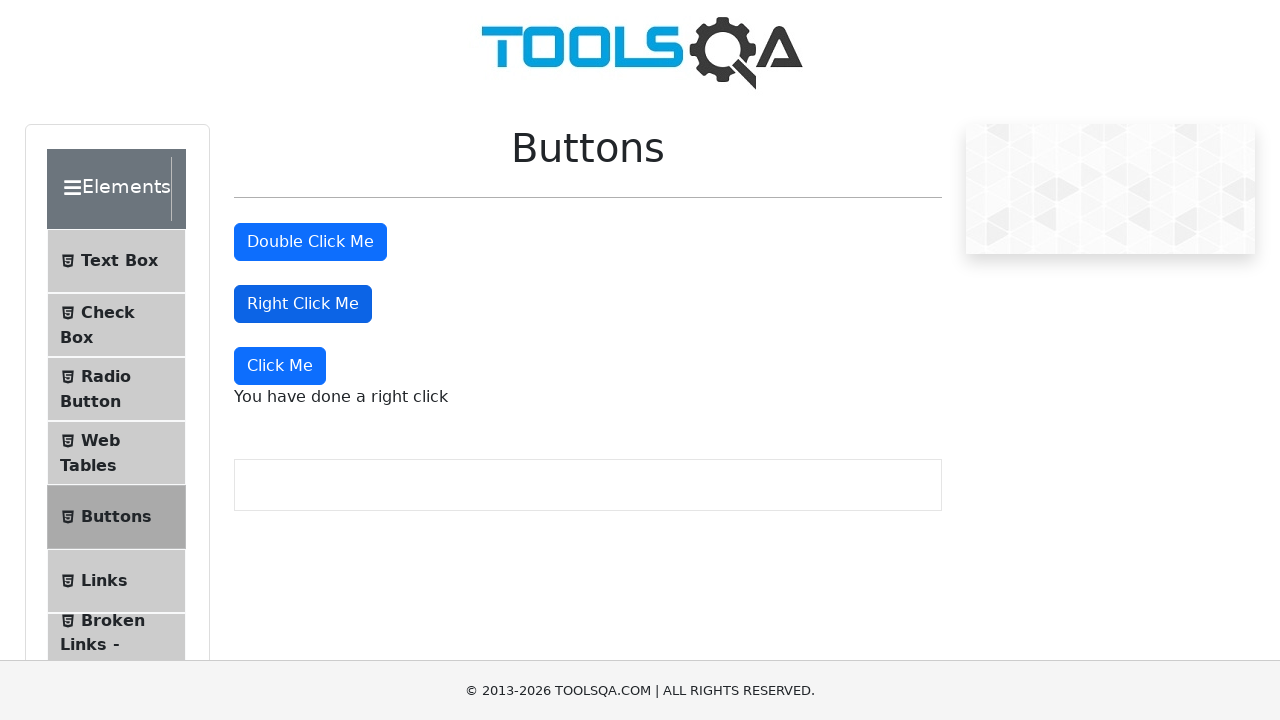

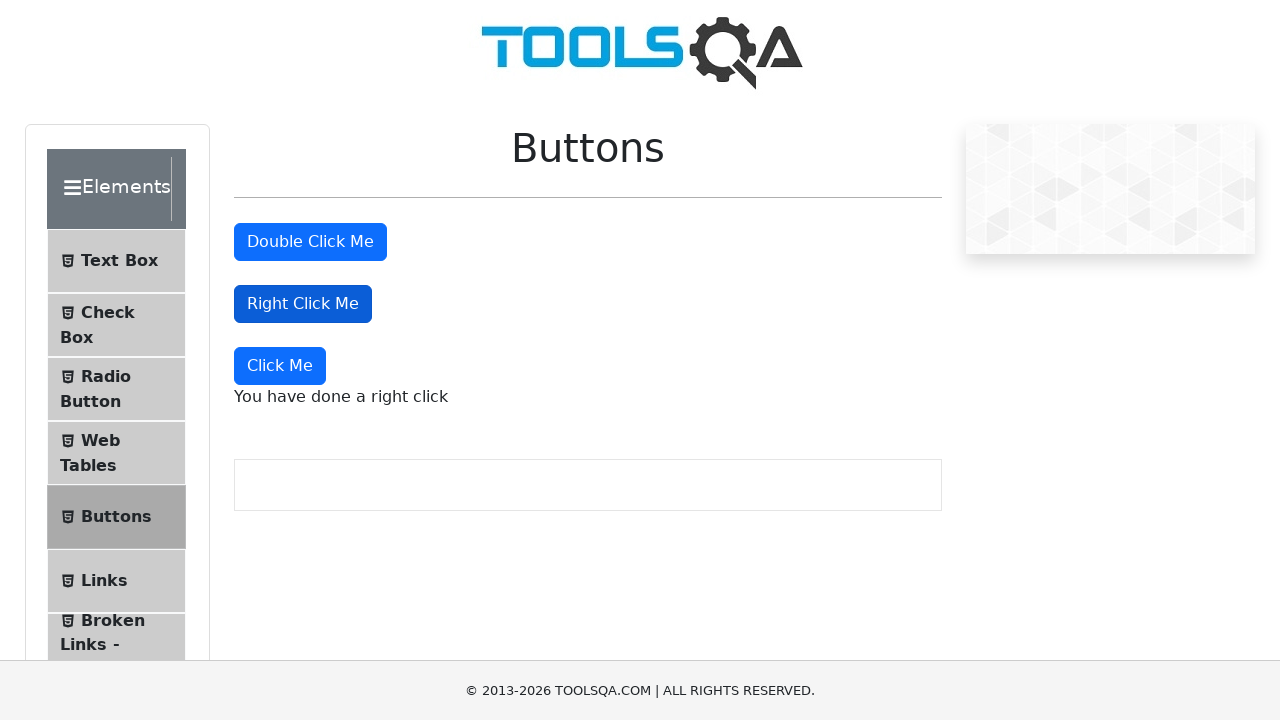